Tests basic navigation by visiting a practice page and clicking on the A/B Testing link to navigate to a sub-page

Starting URL: https://practice.cydeo.com

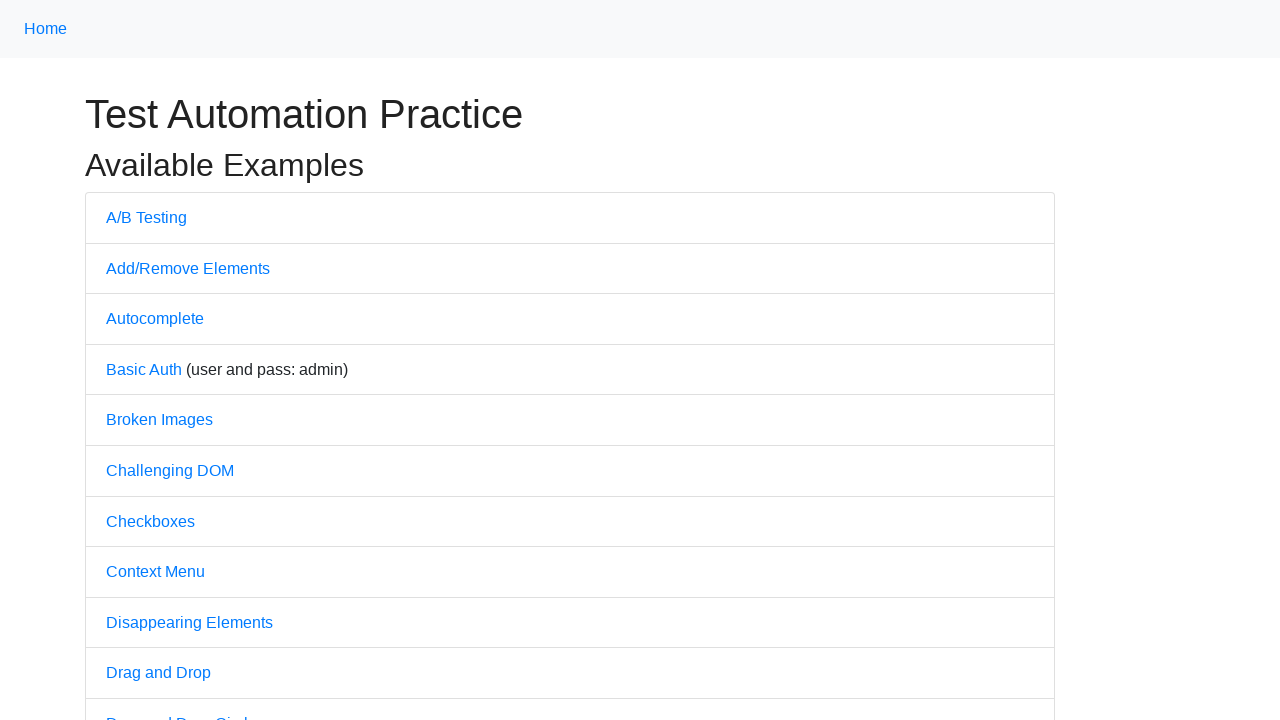

Clicked on A/B Testing link to navigate to sub-page at (146, 217) on a:text('A/B Testing')
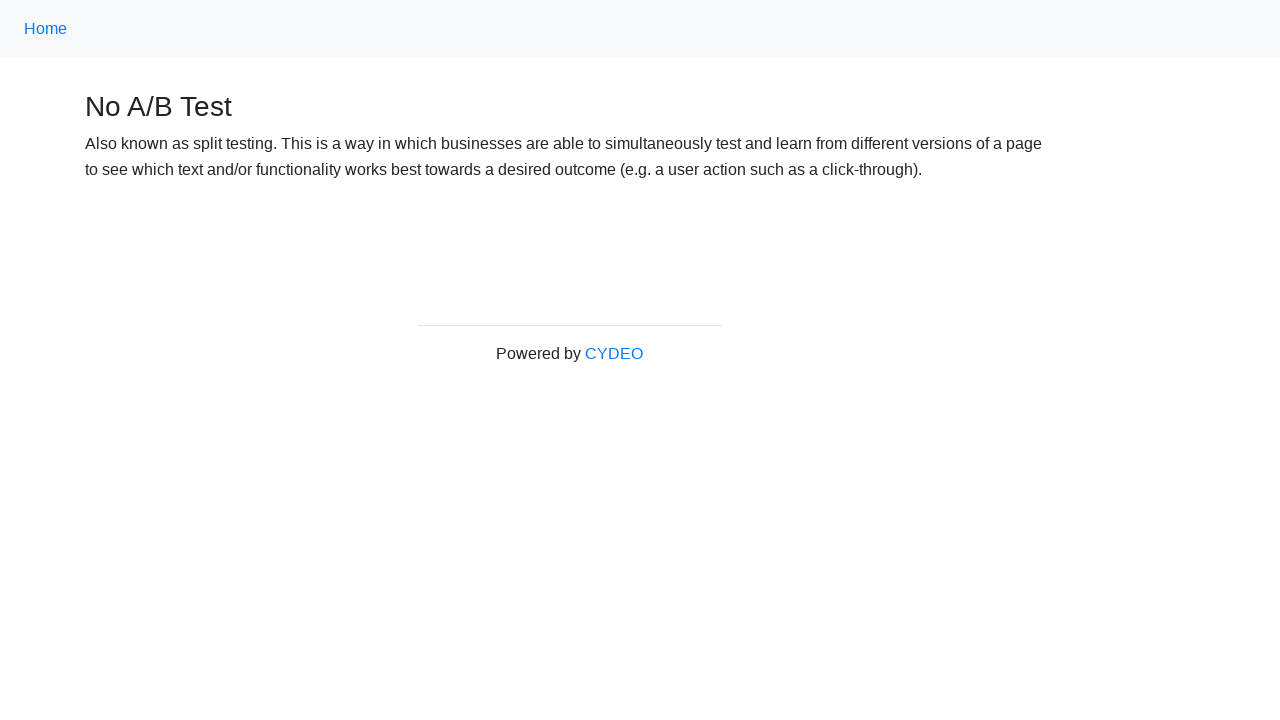

A/B Testing sub-page loaded successfully
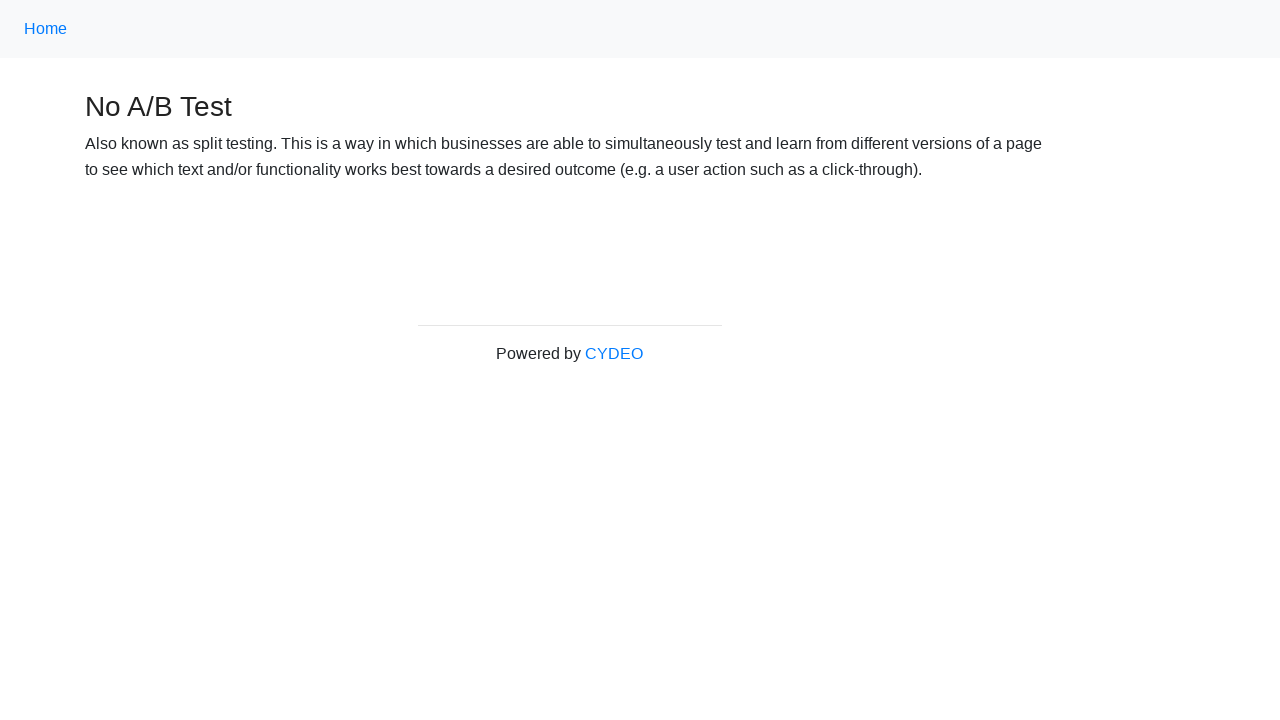

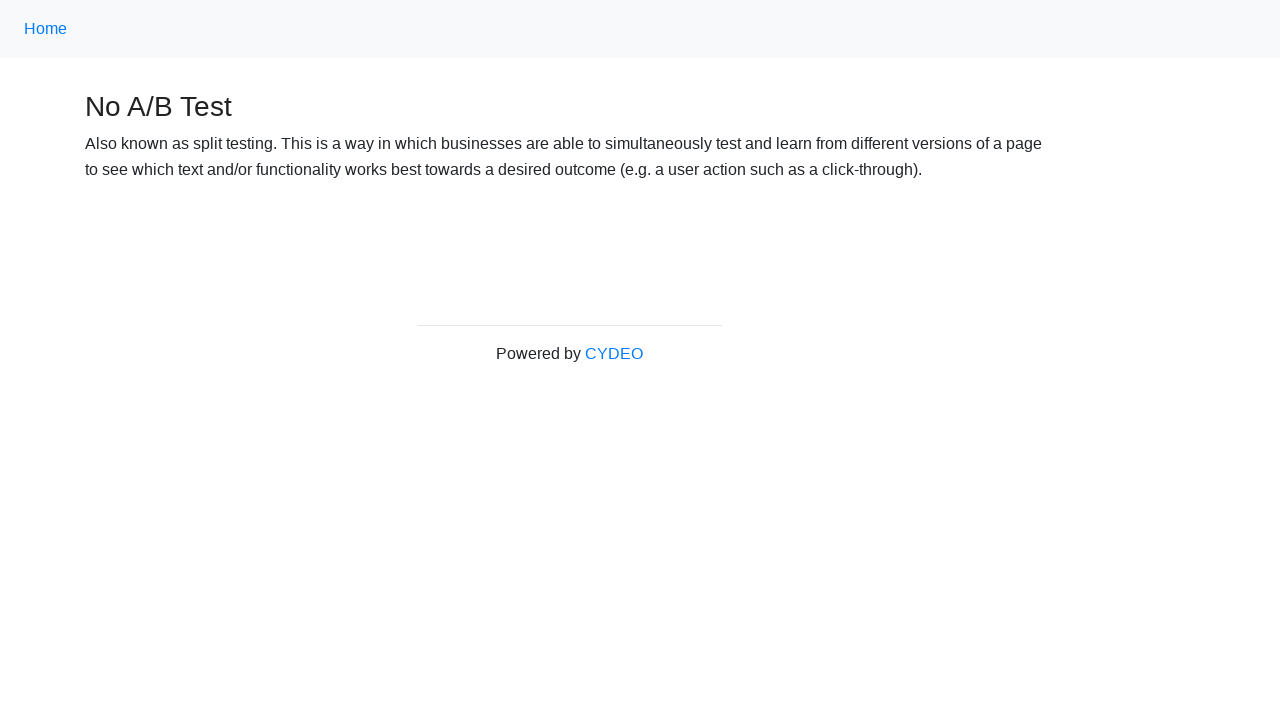